Tests JavaScript alert and confirm dialog handling by entering name and interacting with alert/confirm buttons

Starting URL: https://rahulshettyacademy.com/AutomationPractice/

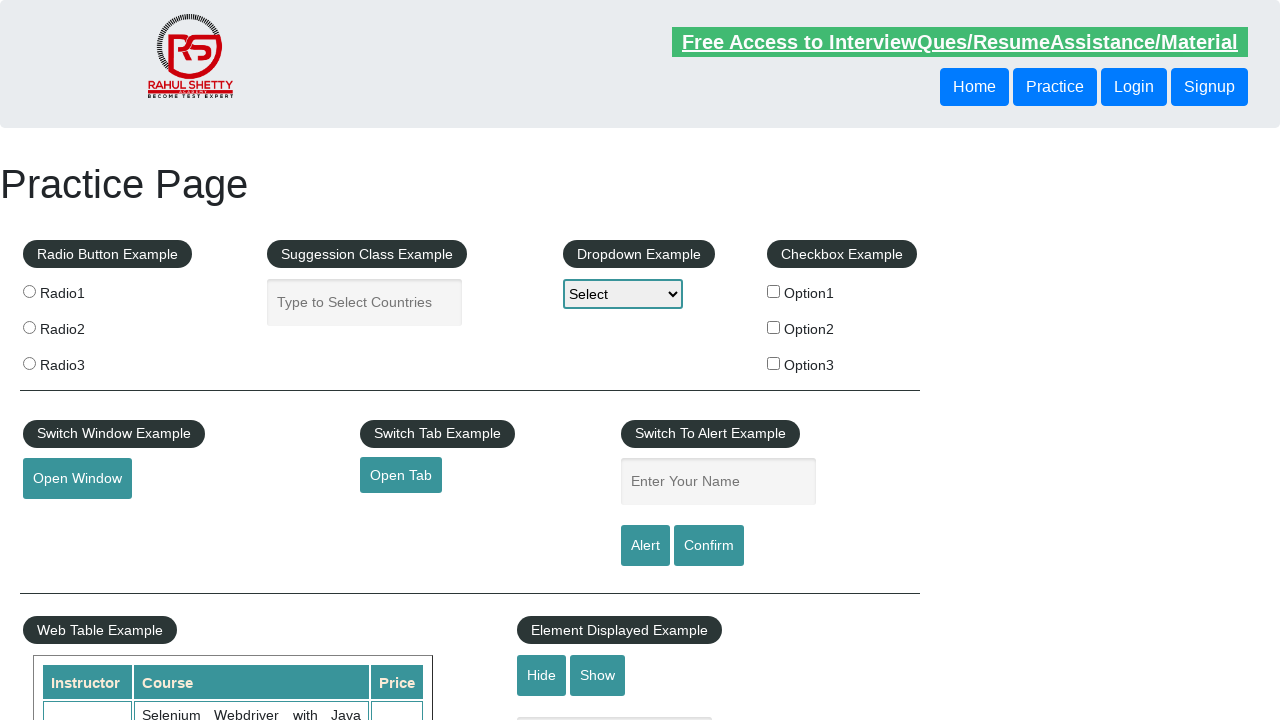

Filled name field with 'Nagaraj' on #name
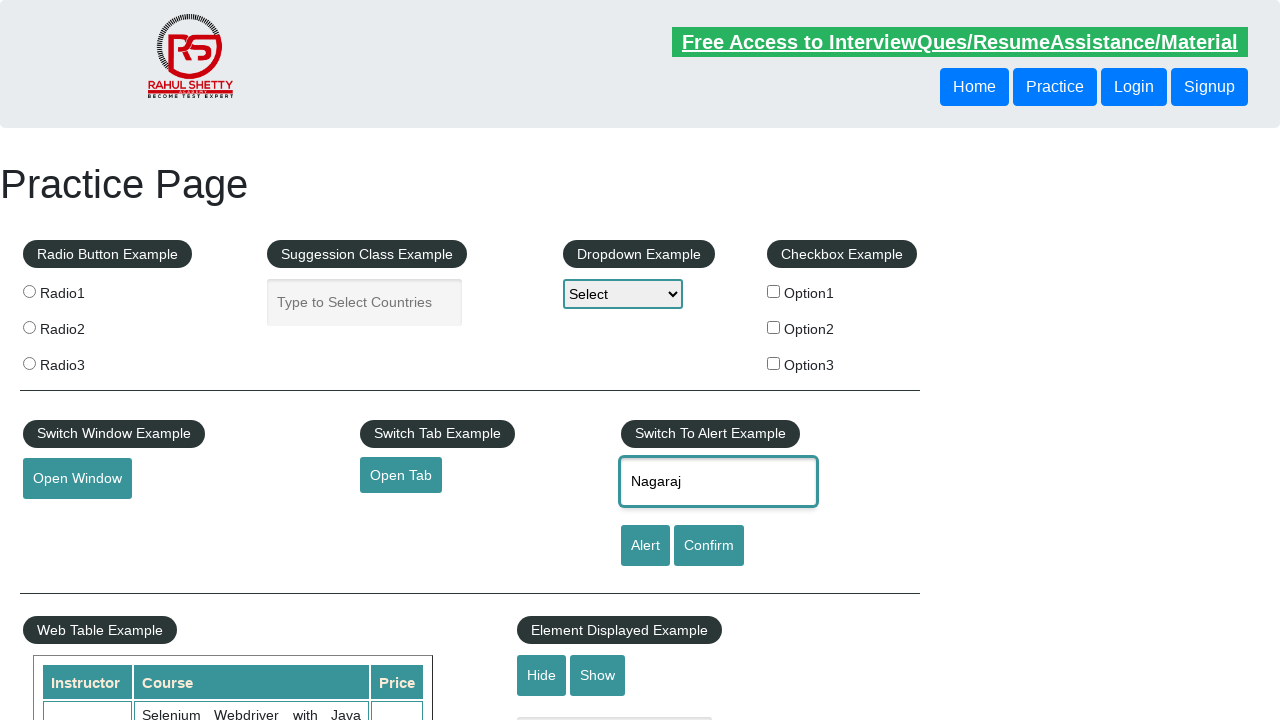

Clicked alert button at (645, 546) on #alertbtn
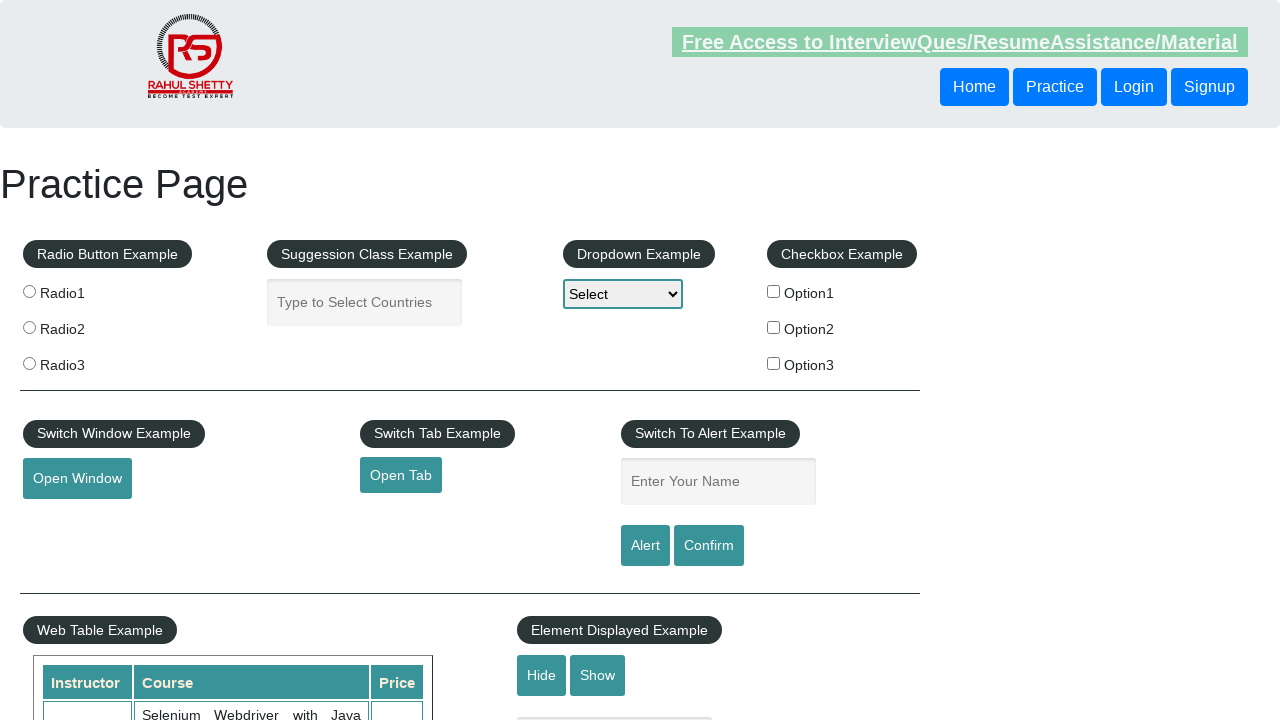

Accepted JavaScript alert dialog
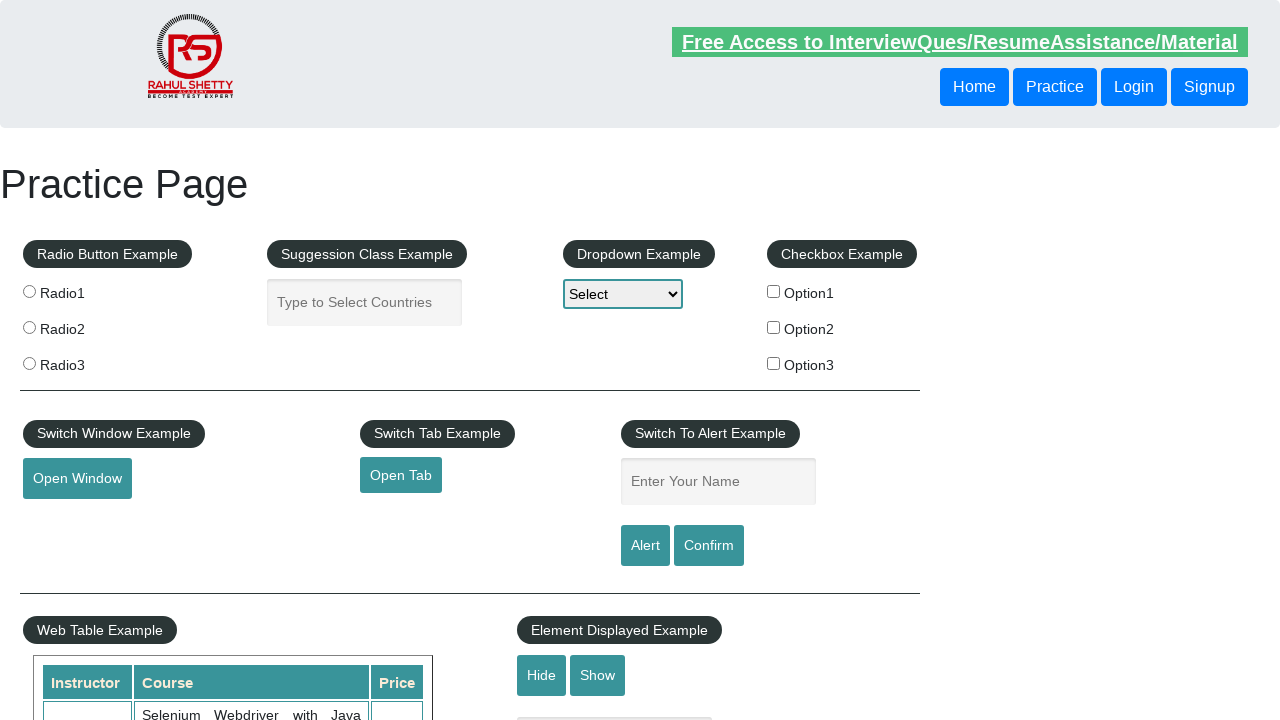

Refreshed the page
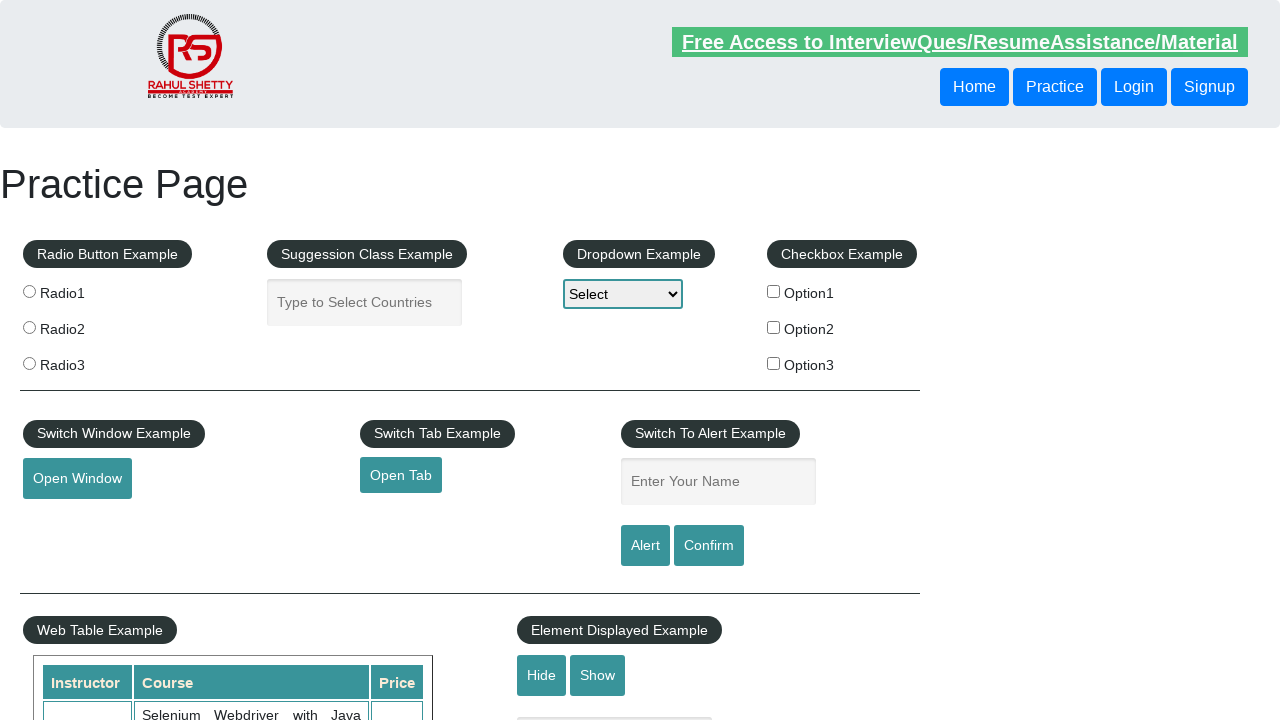

Filled name field again with 'Nagaraj' on #name
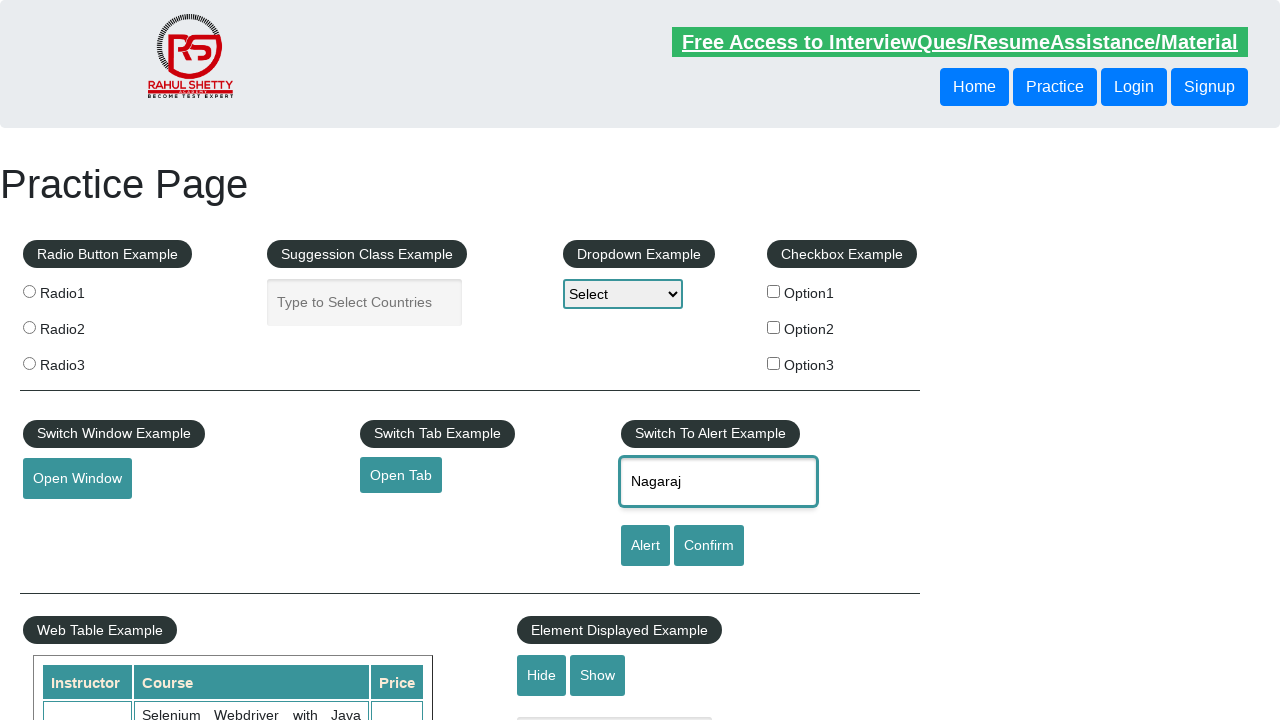

Clicked confirm button at (709, 546) on #confirmbtn
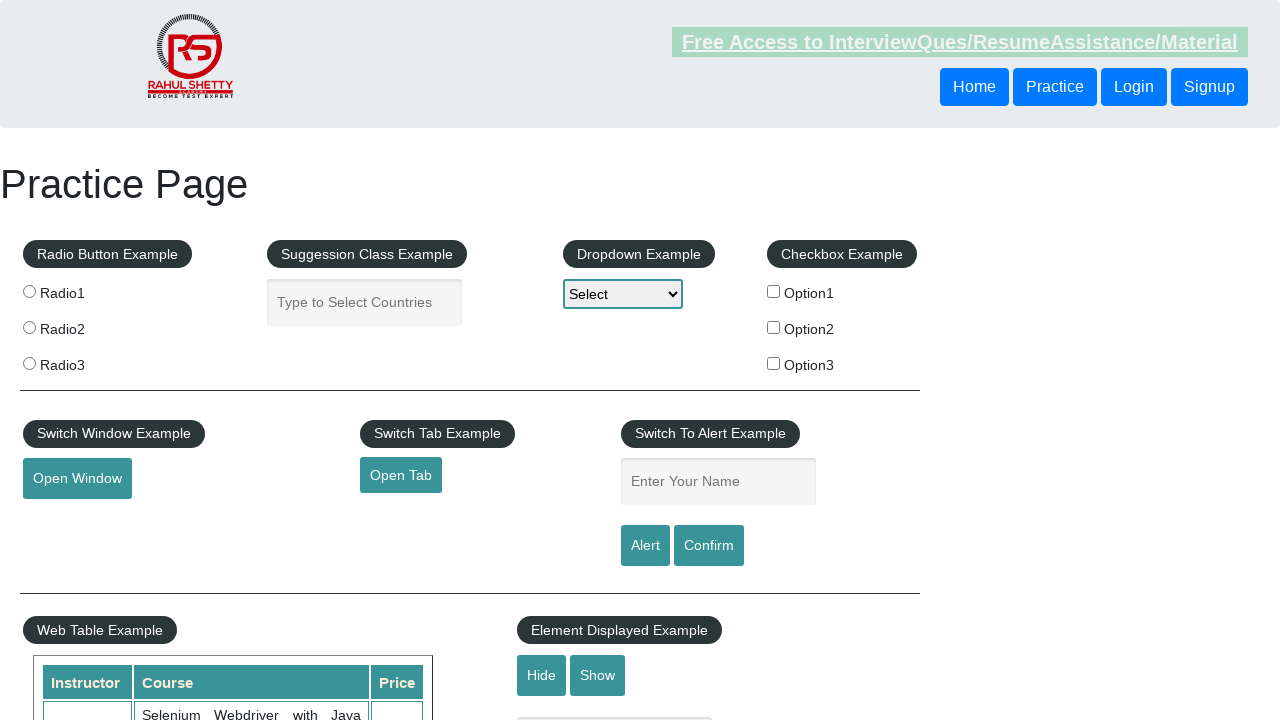

Dismissed JavaScript confirm dialog
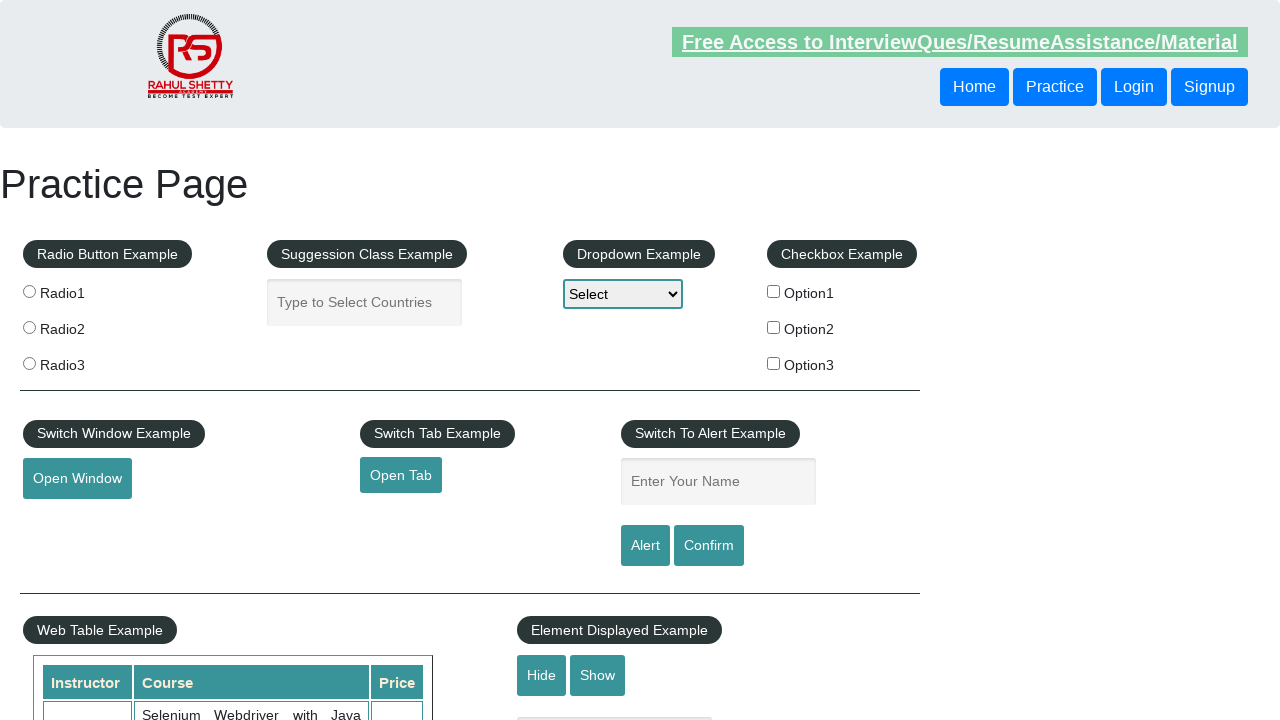

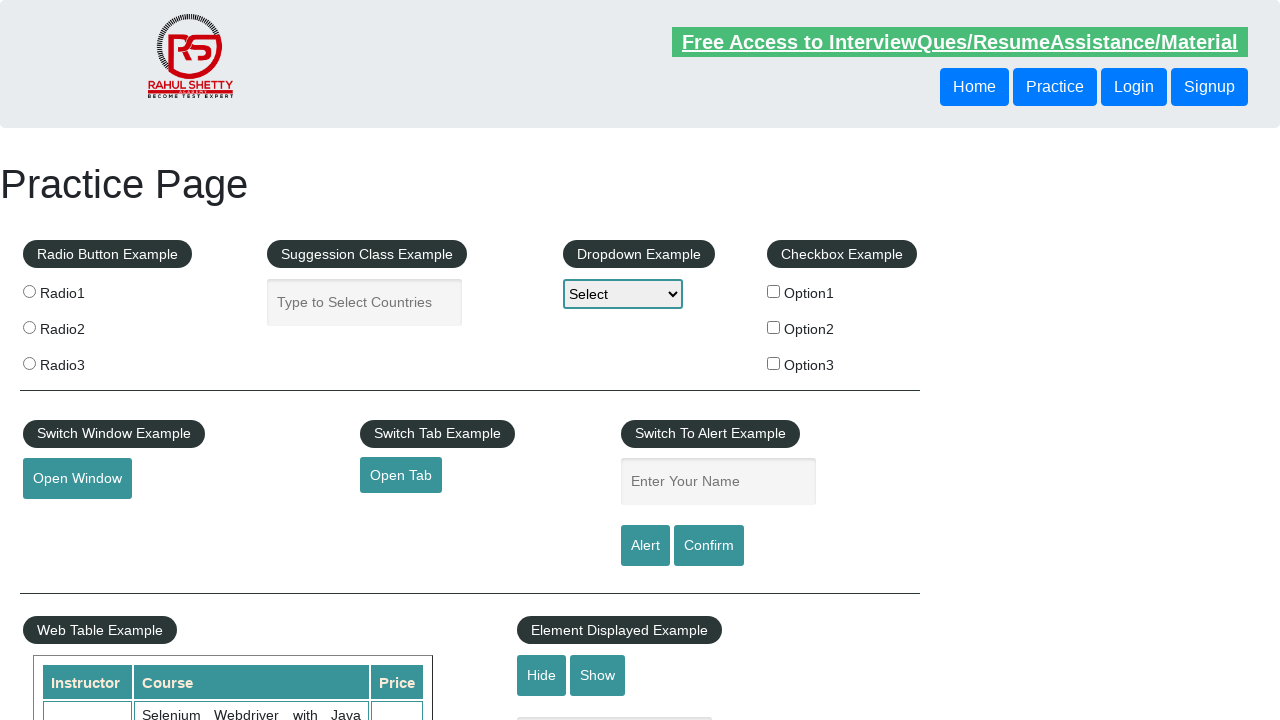